Tests clicking a button with a dynamic ID on the UI Testing Playground, demonstrating handling of elements that change their IDs on page reload

Starting URL: http://uitestingplayground.com/dynamicid

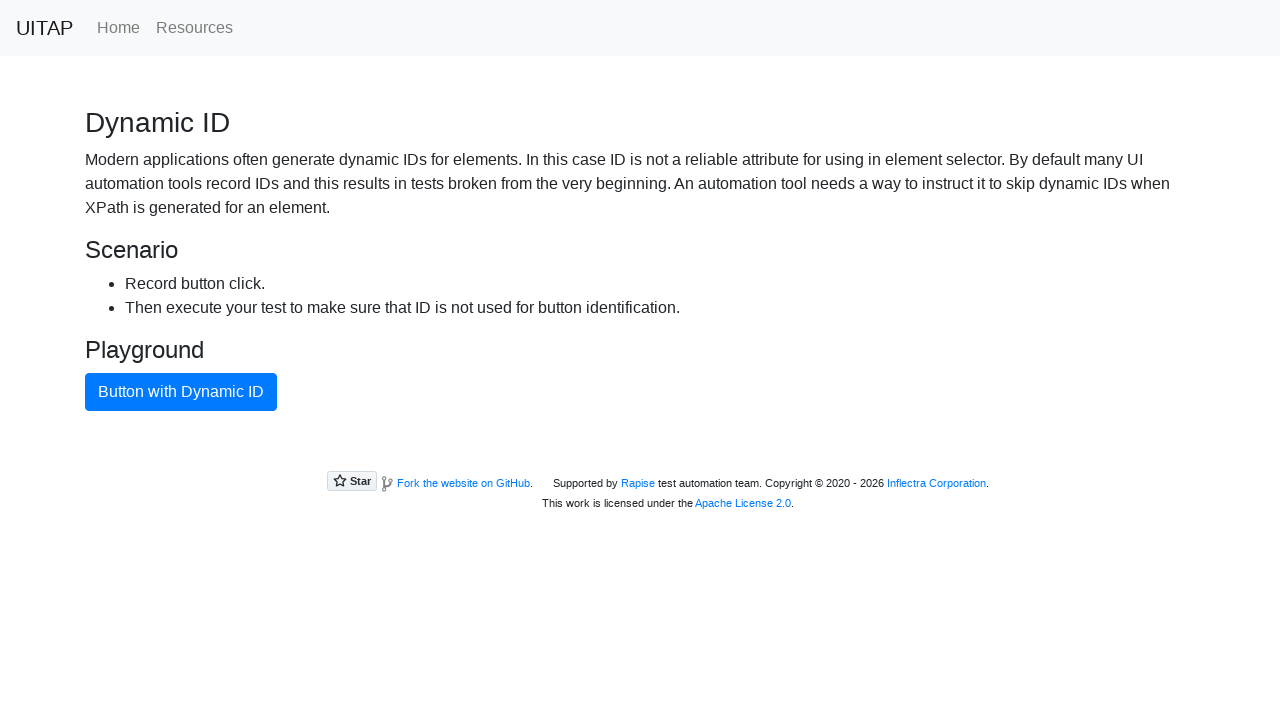

Clicked button with dynamic ID using class selector on UI Testing Playground at (181, 392) on button.btn.btn-primary
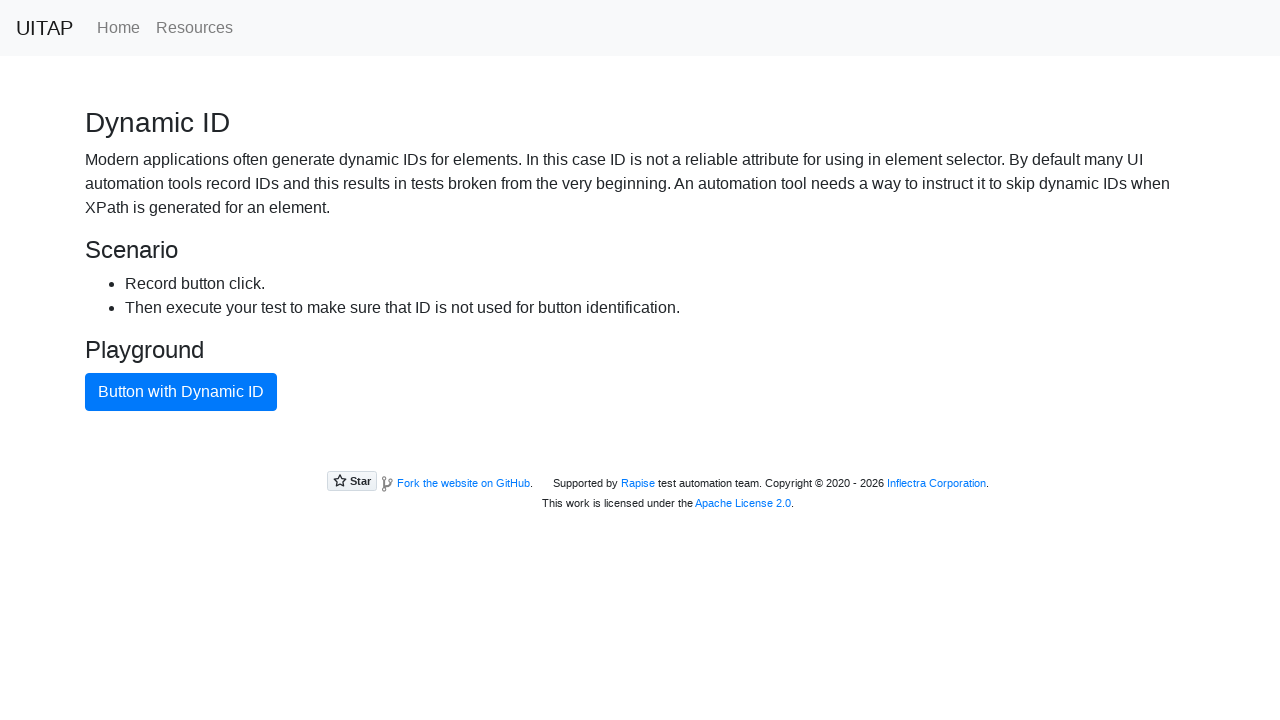

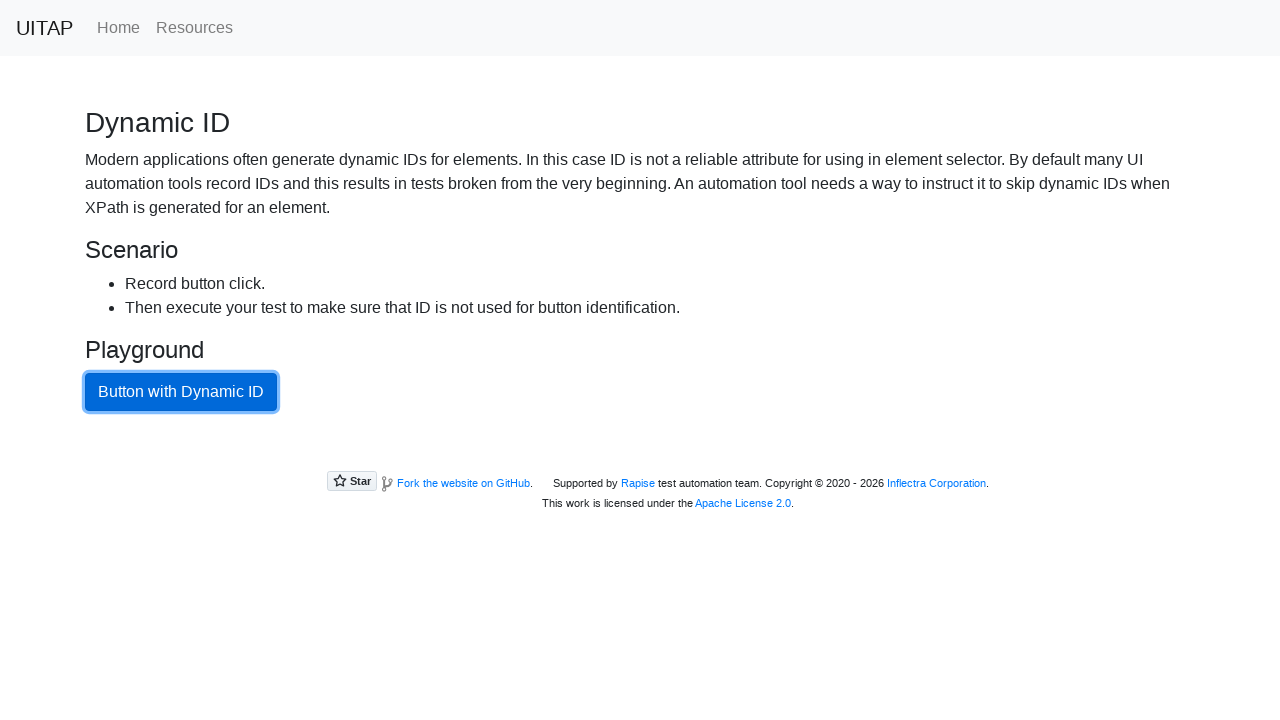